Tests the confirm alert functionality by navigating to Alerts section, clicking the confirm button, and verifying the confirmation result

Starting URL: https://demoqa.com

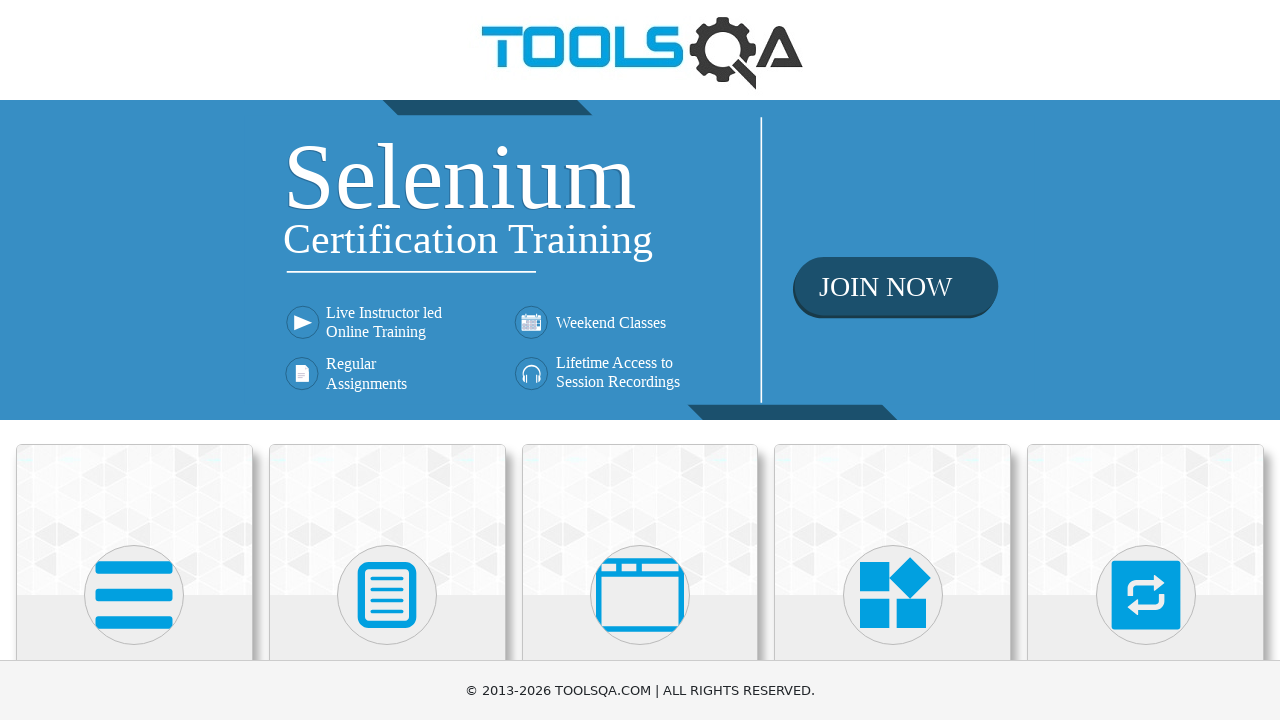

Clicked on Alerts, Frame & Windows card at (640, 520) on div.card >> nth=2
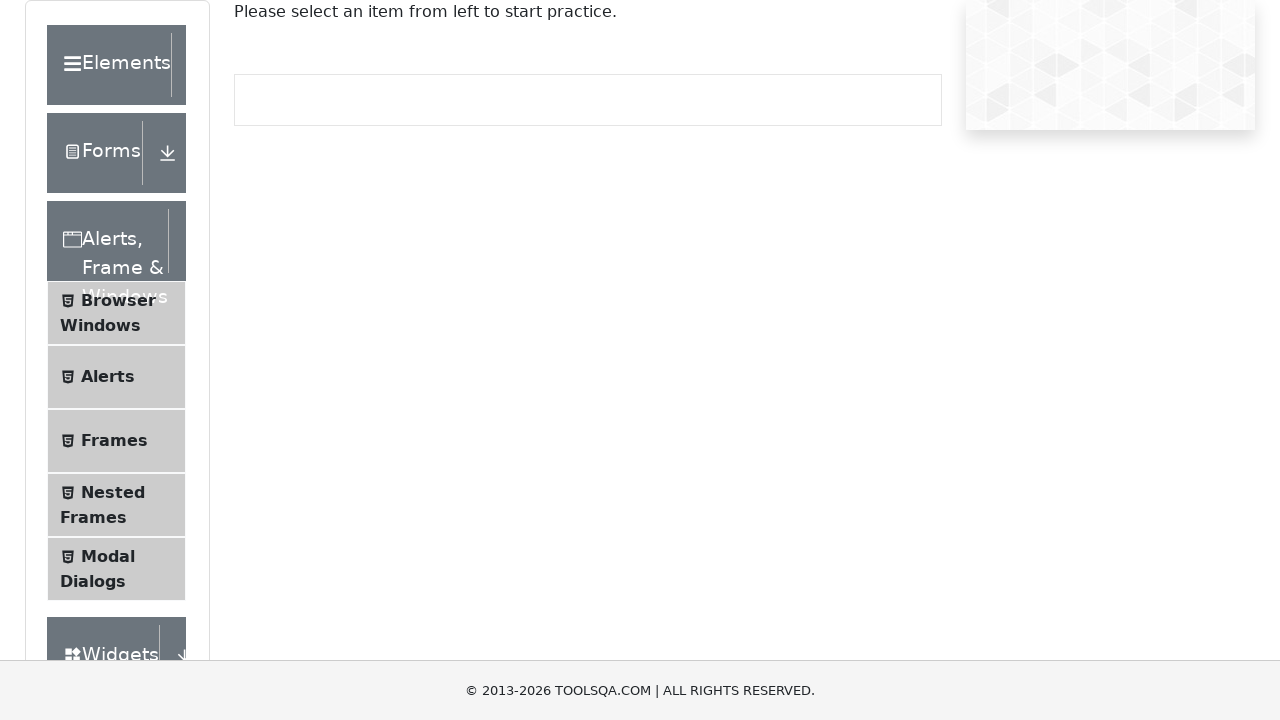

Clicked on Alerts menu item at (108, 377) on div.element-list.collapse.show li#item-1 span.text
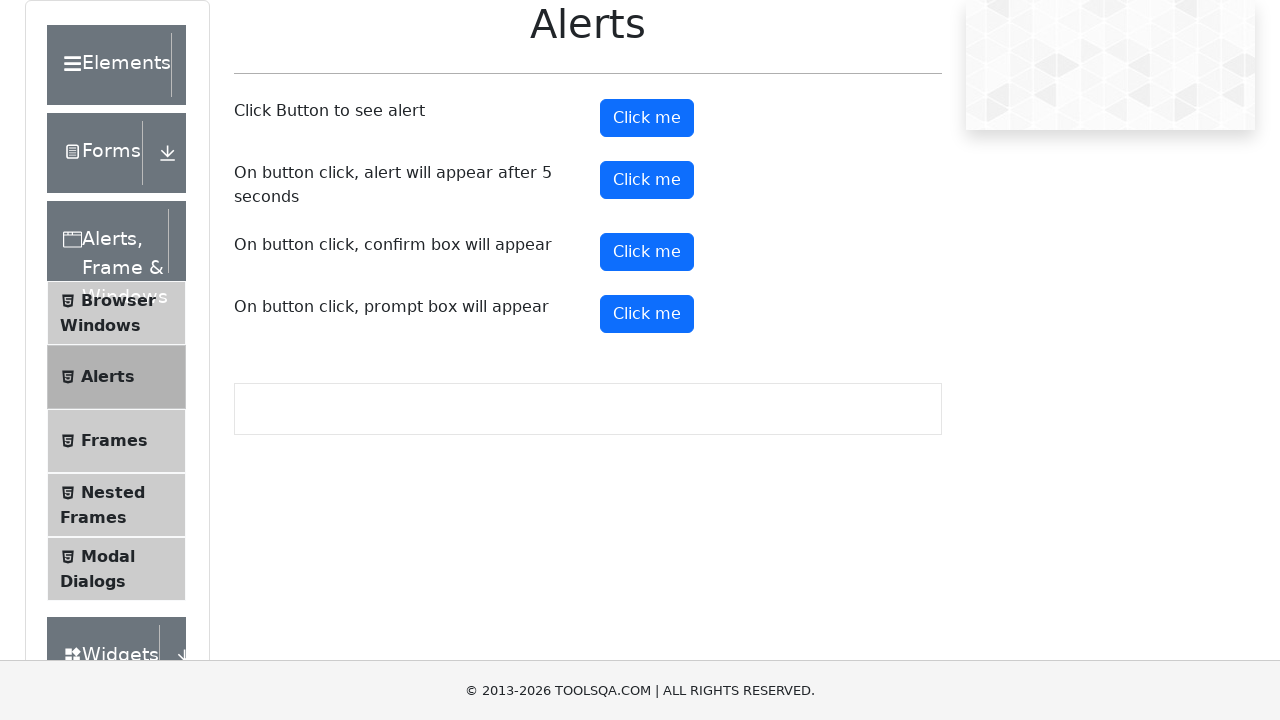

Set up dialog handler to accept confirm dialogs
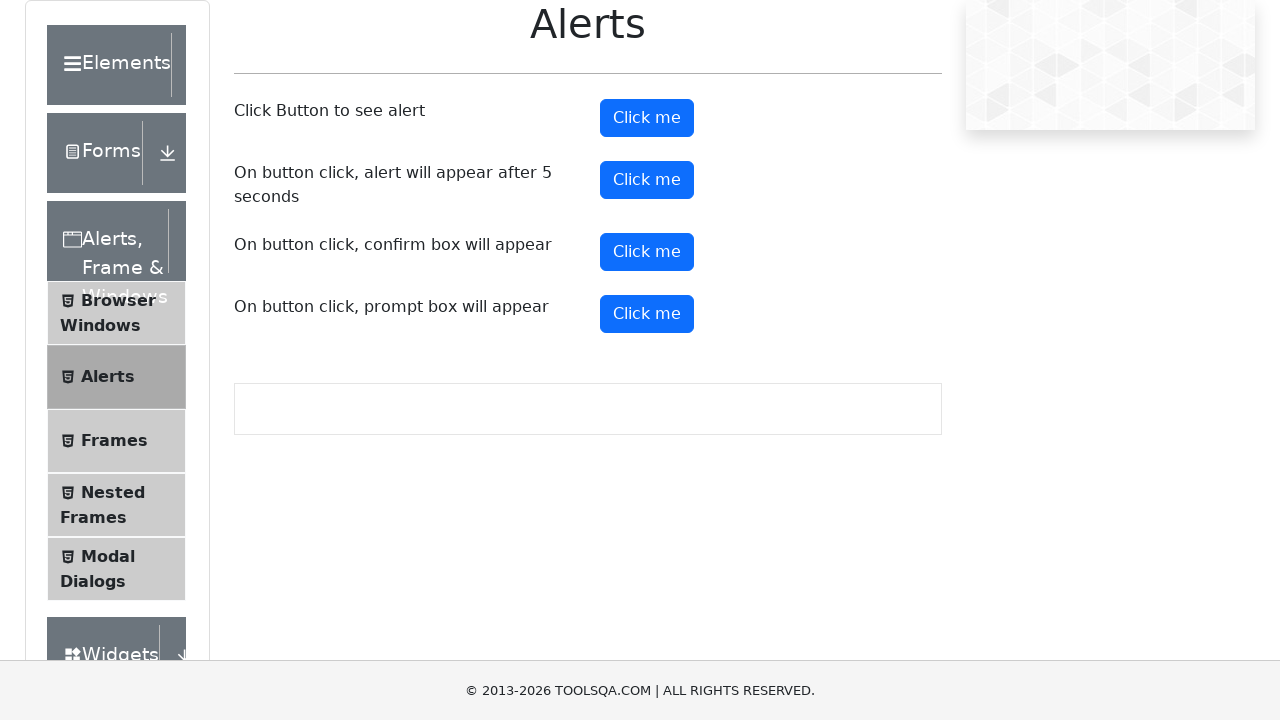

Clicked the confirm button to trigger confirm alert at (647, 252) on #confirmButton
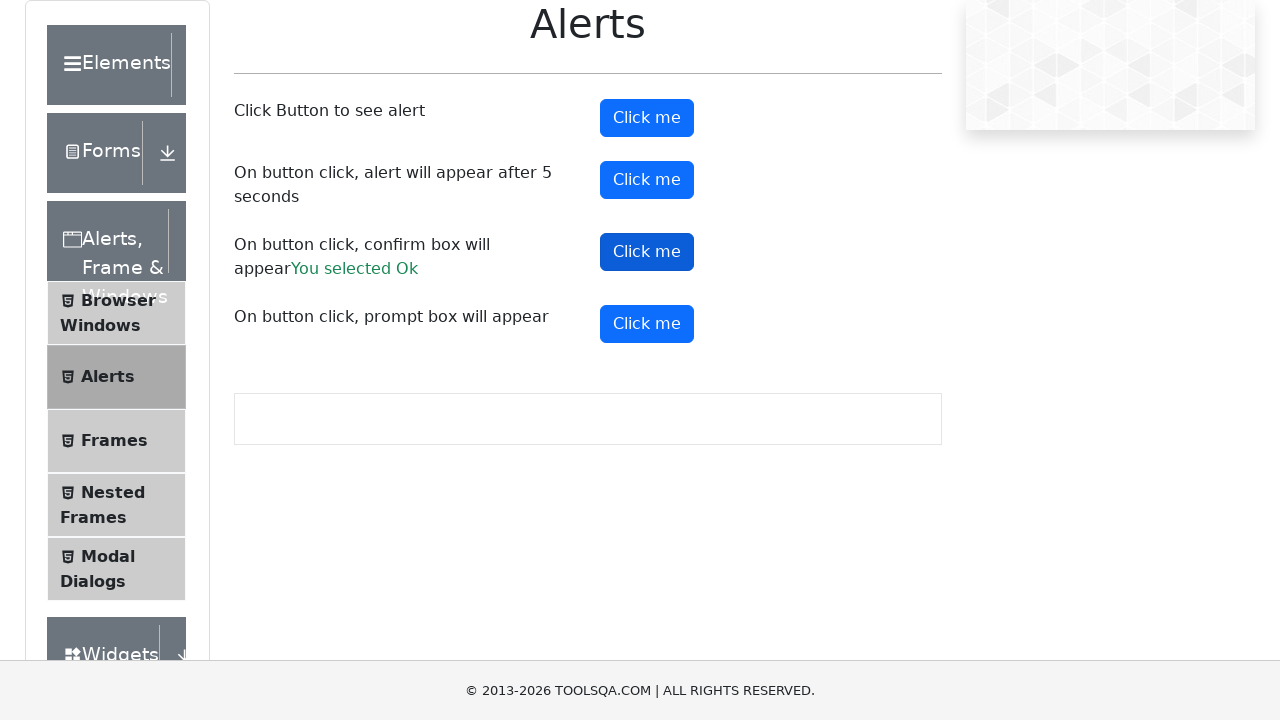

Confirm result message appeared
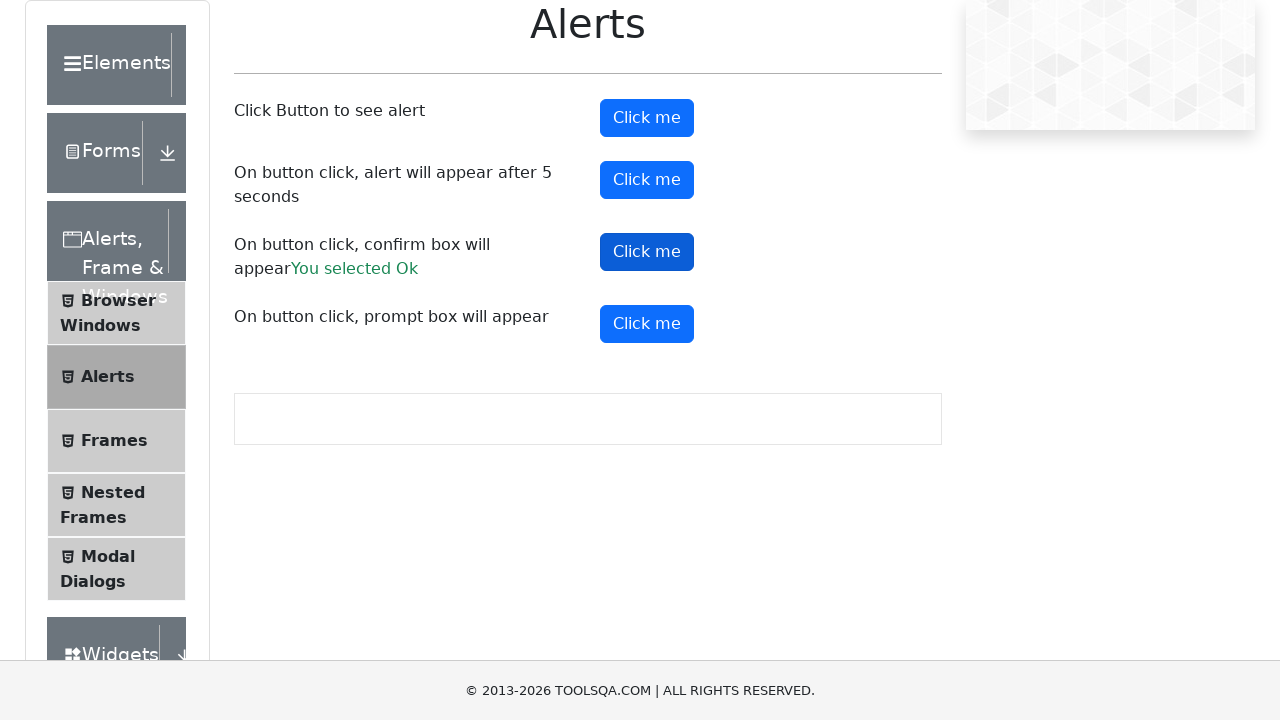

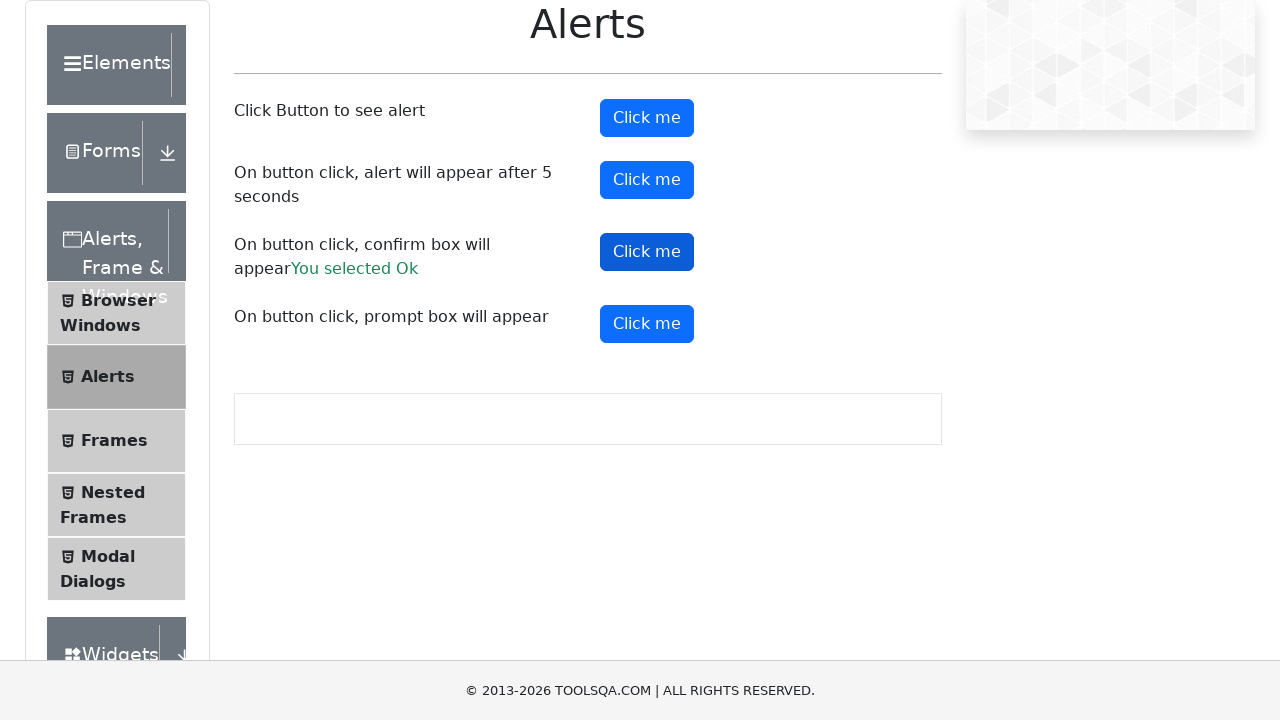